Tests a comprehensive form submission by filling various input fields including text inputs, radio buttons, dropdowns, file upload, and verifying successful submission

Starting URL: http://www.seleniumui.moderntester.pl/form.php

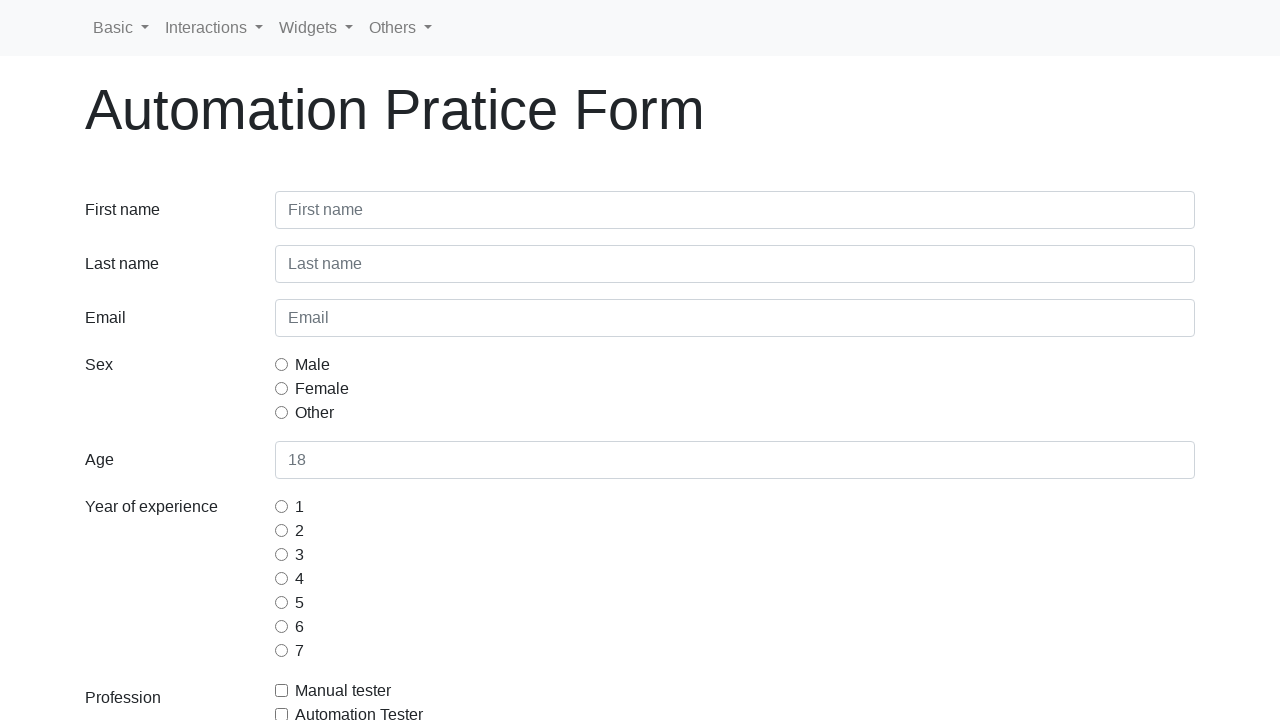

Filled first name field with 'Jan' on #inputFirstName3
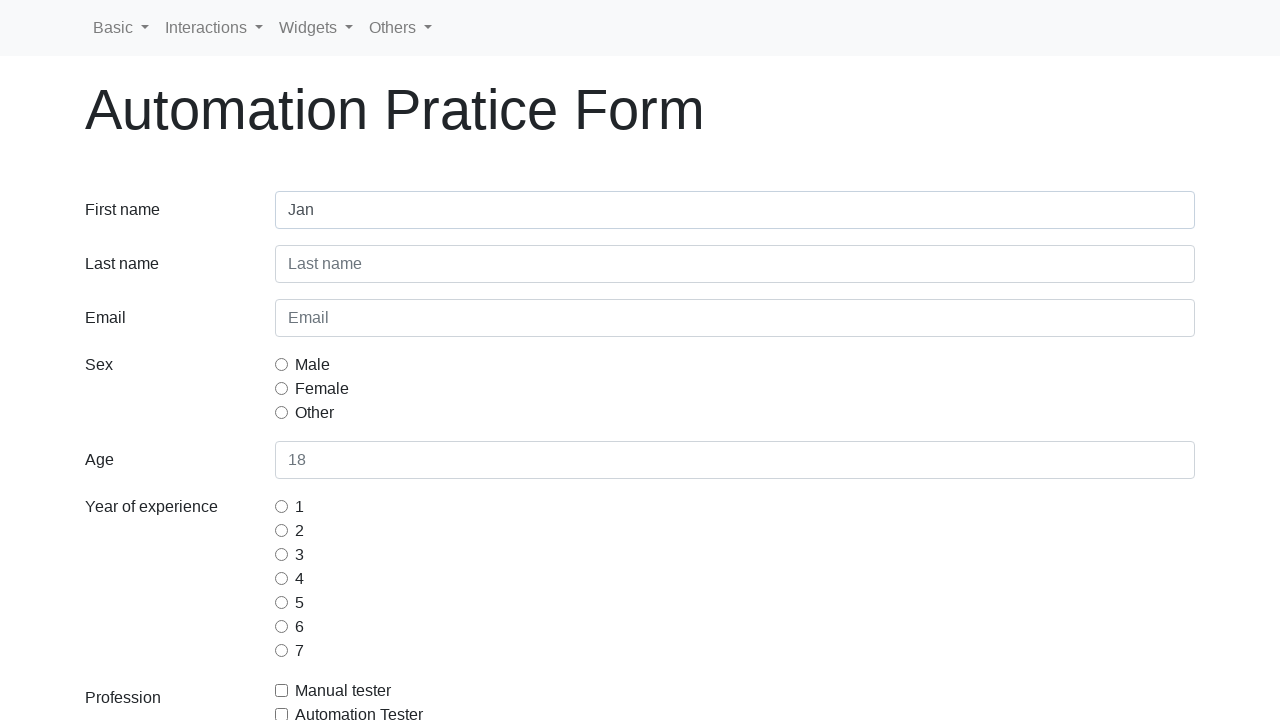

Filled last name field with 'Kowalski' on #inputLastName3
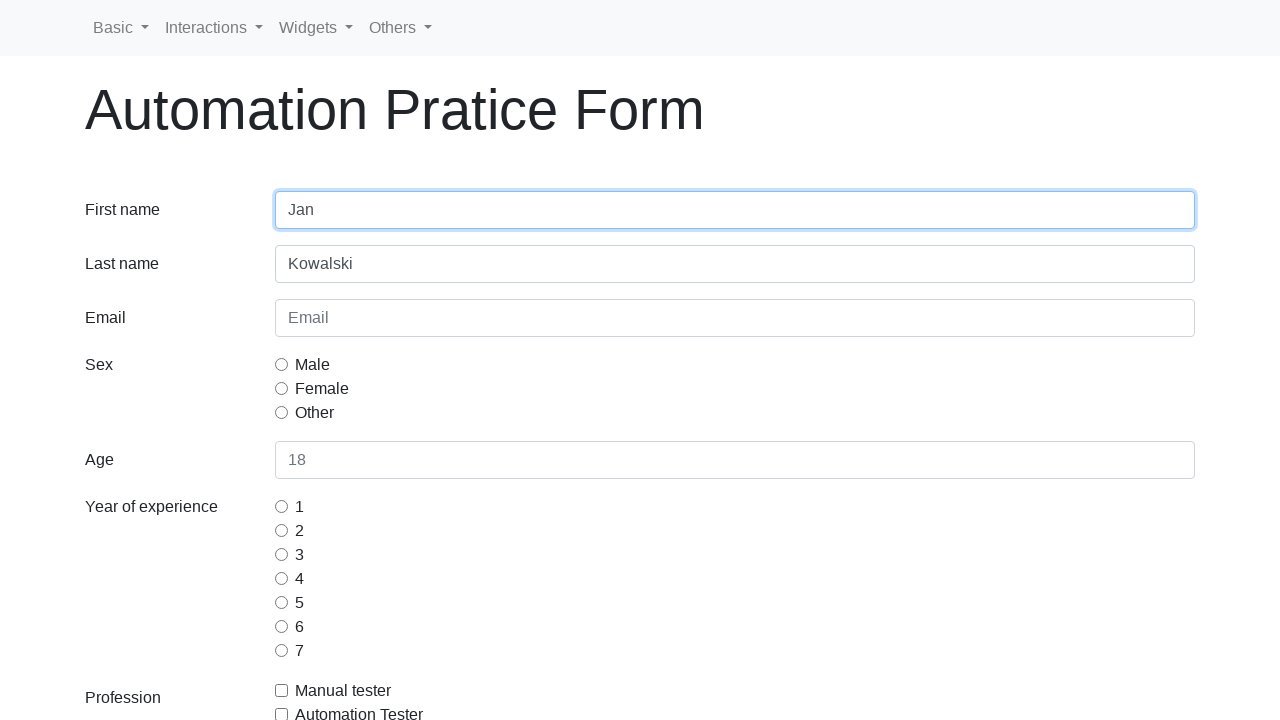

Filled email field with 'jan.kowalski@test.pl' on #inputEmail3
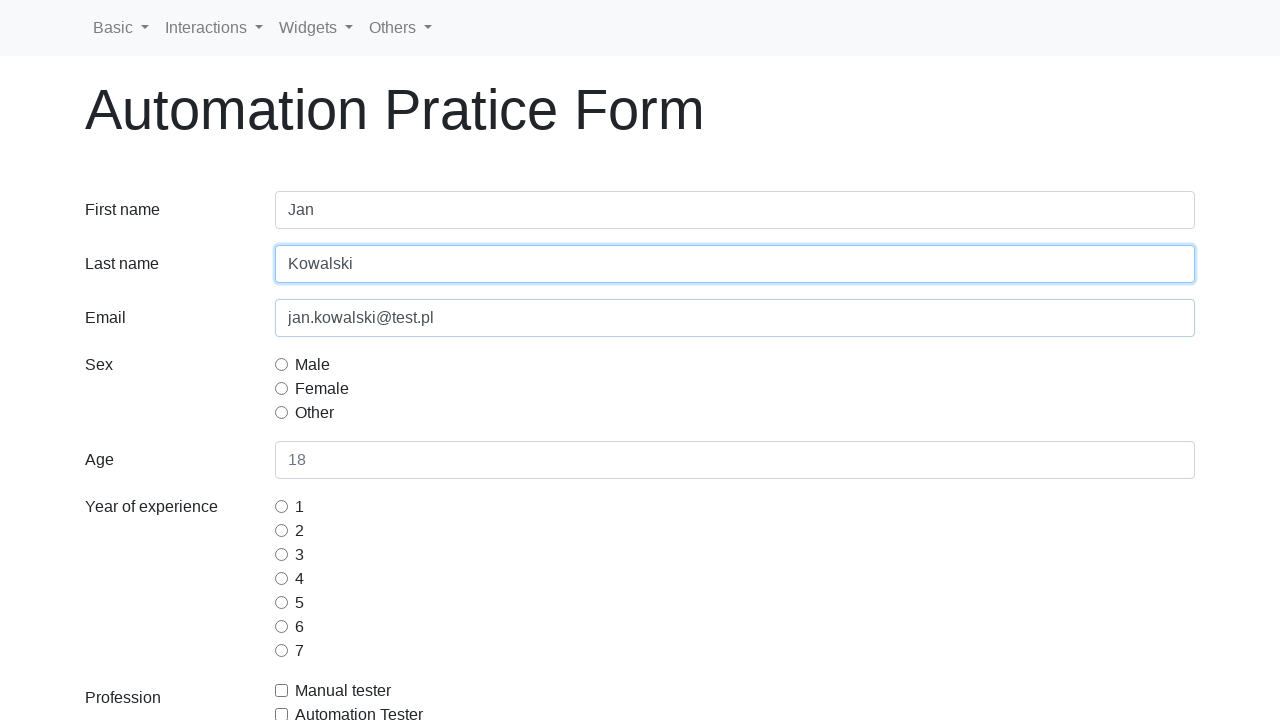

Selected a random sex option from radio buttons at (282, 388) on [name='gridRadiosSex'] >> nth=1
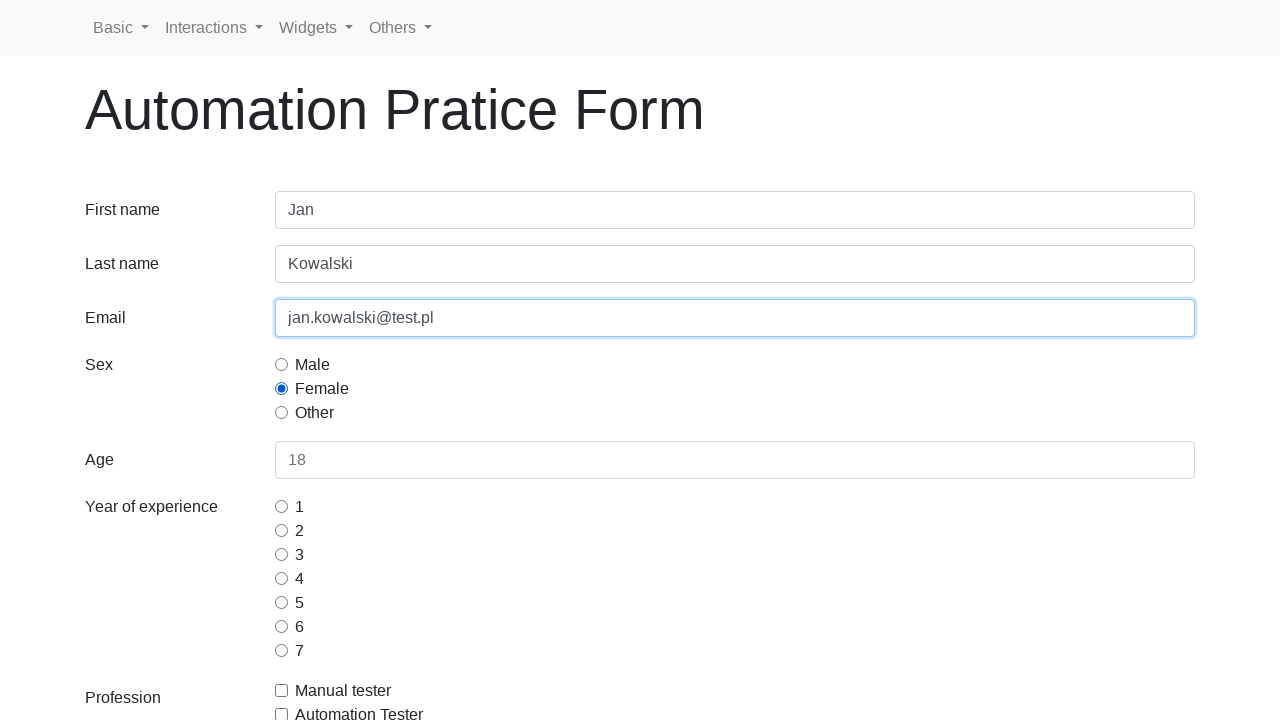

Filled age field with '27' on #inputAge3
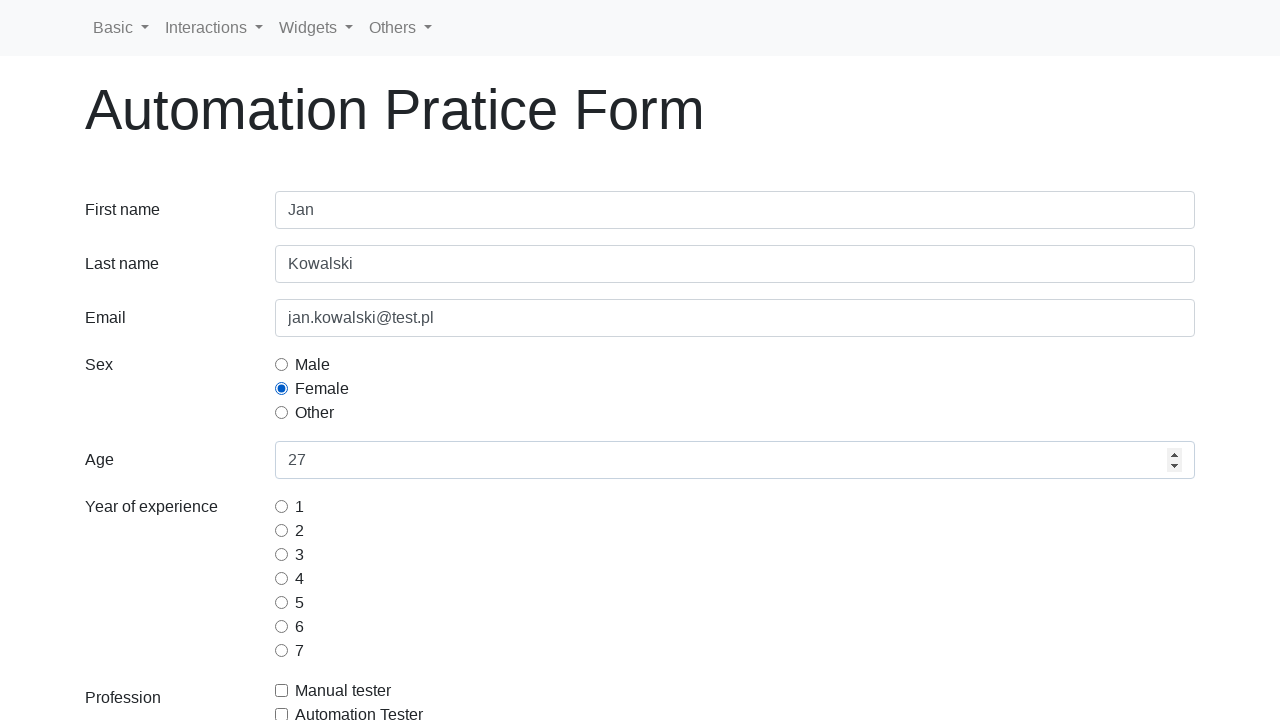

Selected a random year of experience option from radio buttons at (282, 650) on [name='gridRadiosExperience'] >> nth=6
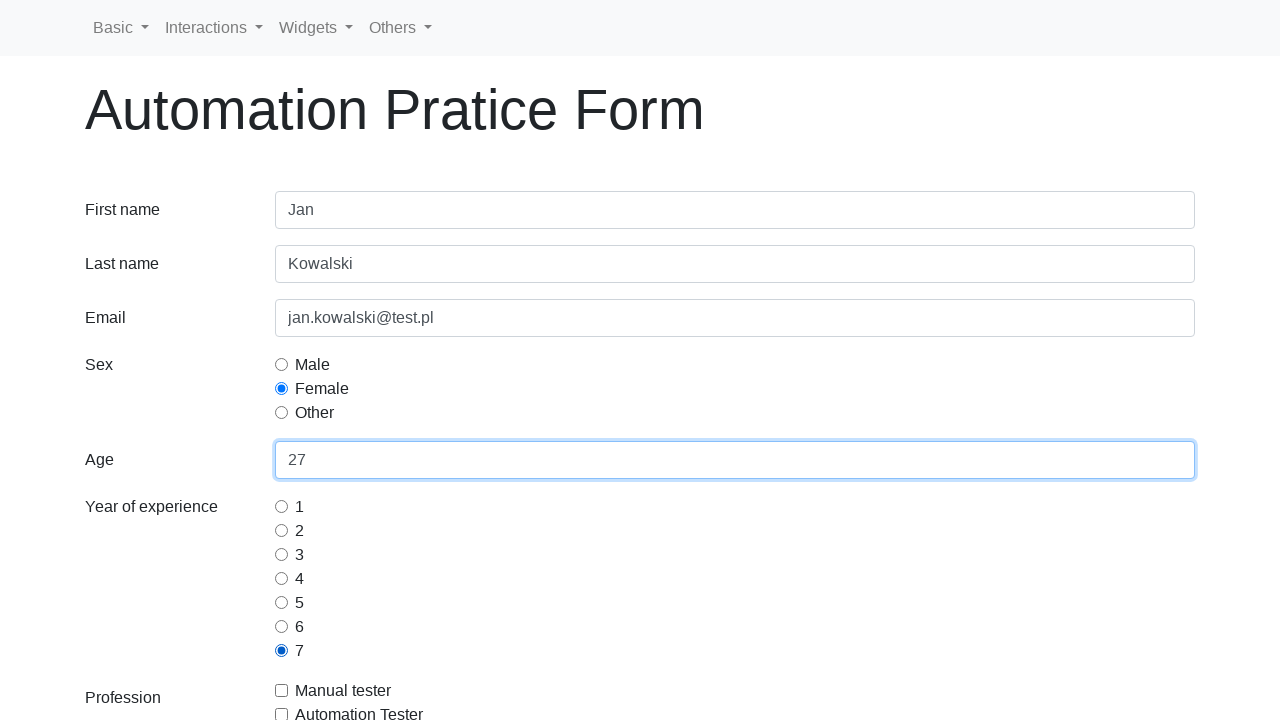

Checked the Automation Tester checkbox at (282, 714) on #gridCheckAutomationTester
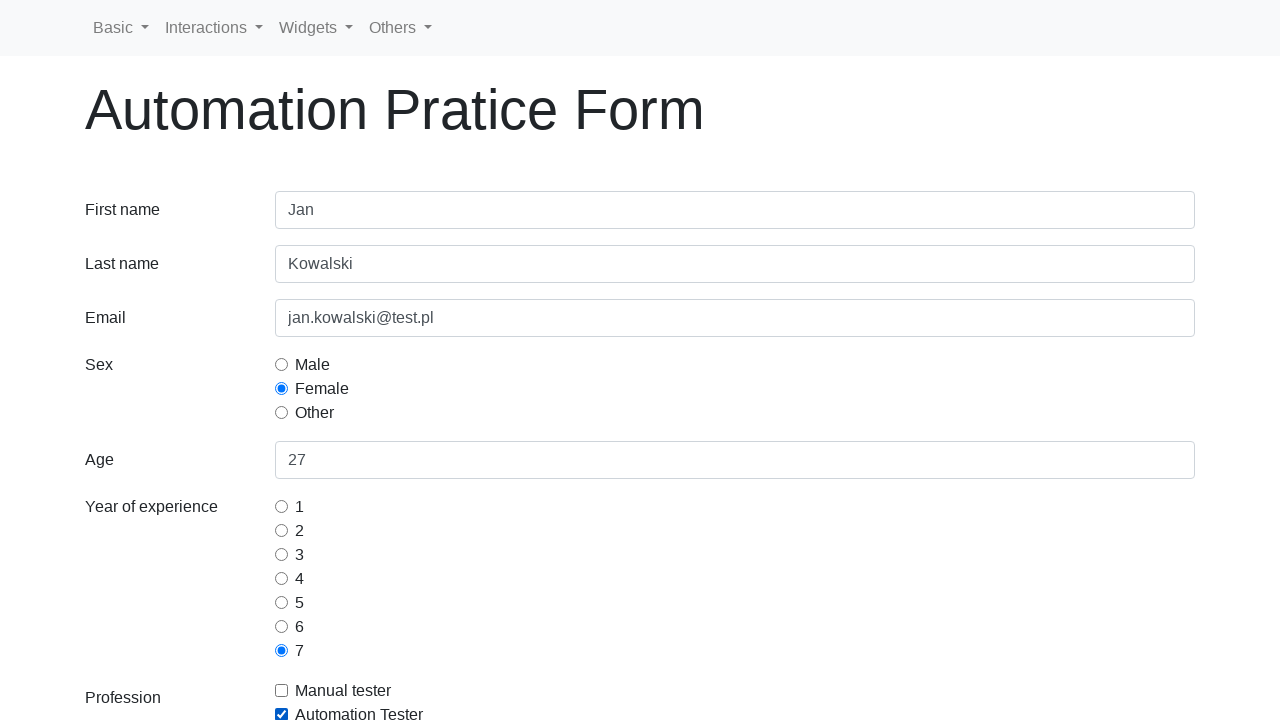

Selected a random continent from the dropdown on #selectContinents
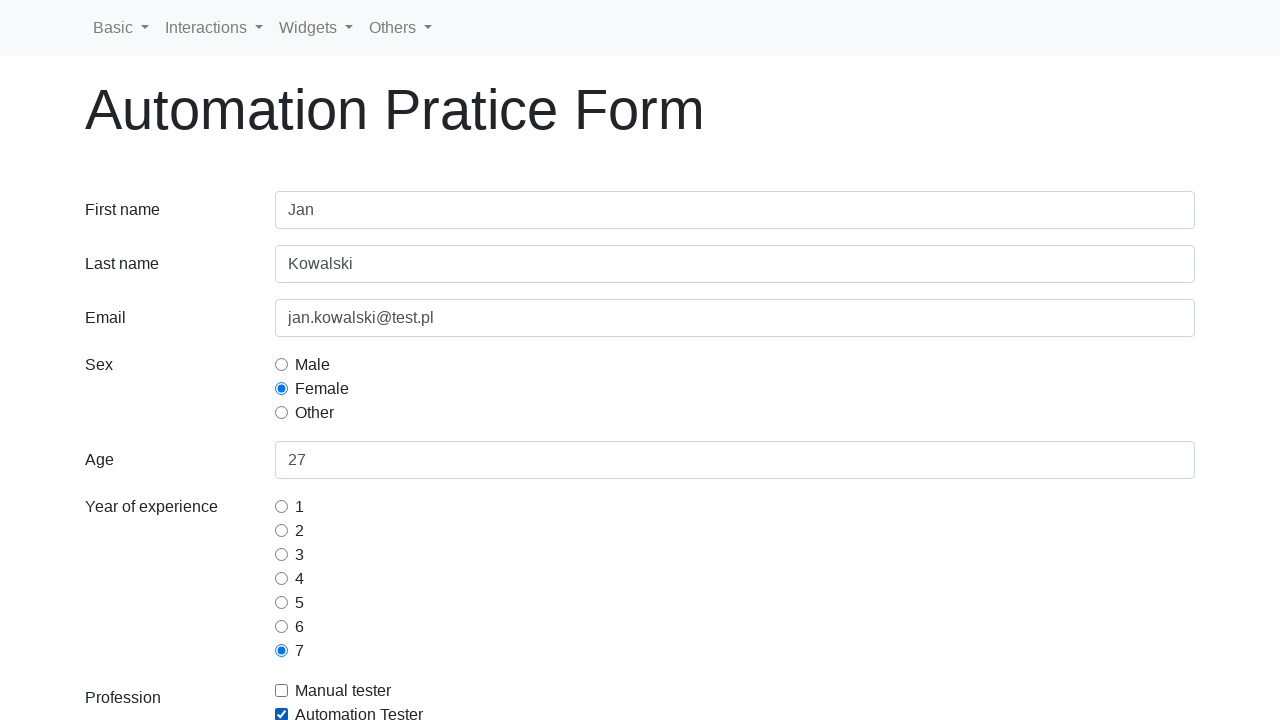

Selected 'switch-commands' and 'wait-commands' from Selenium commands multi-select on #selectSeleniumCommands
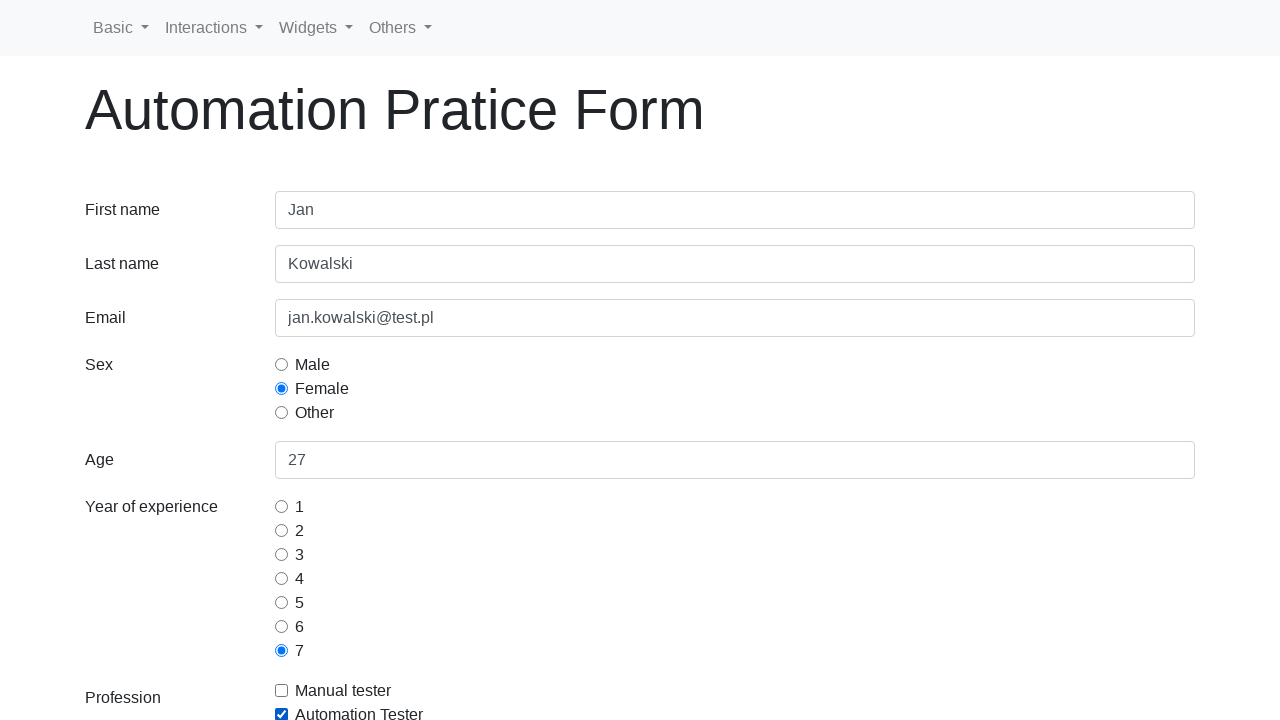

Uploaded test file 'test.txt' with test content
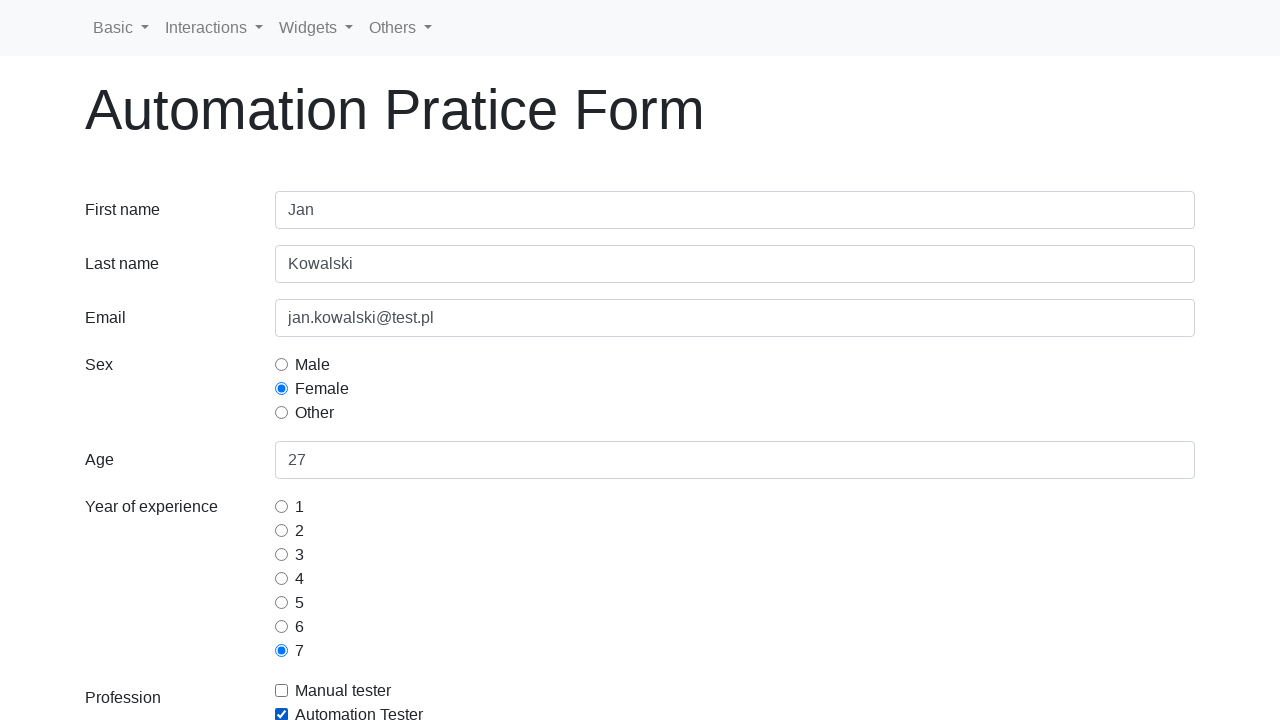

Clicked the download button at (197, 535) on .btn-secondary
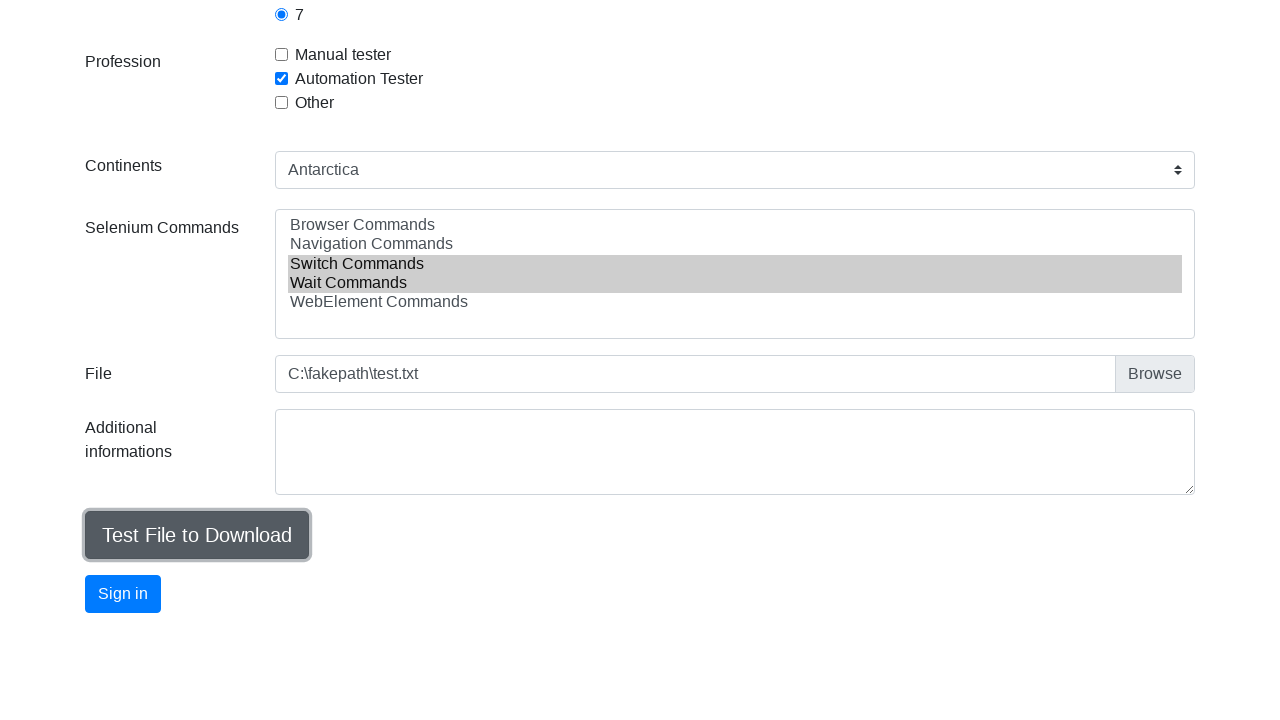

Waited 2 seconds for download to complete
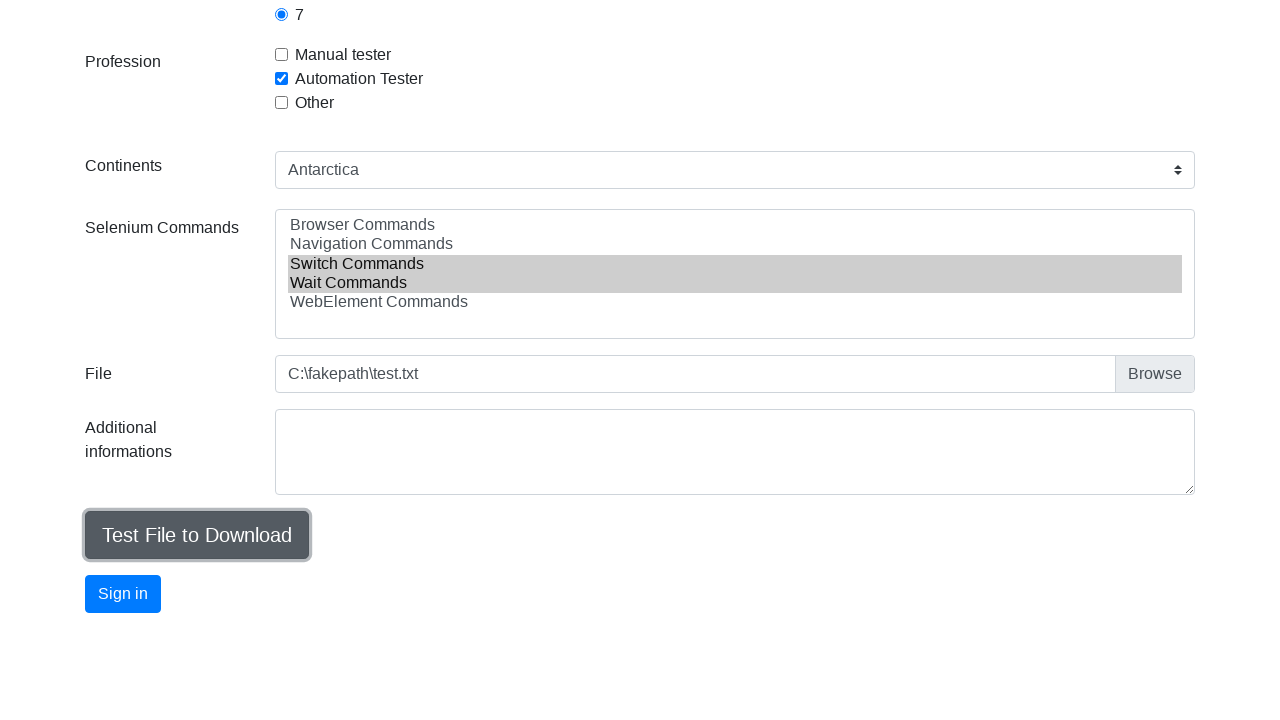

Clicked the form submit button at (123, 594) on [type='submit']
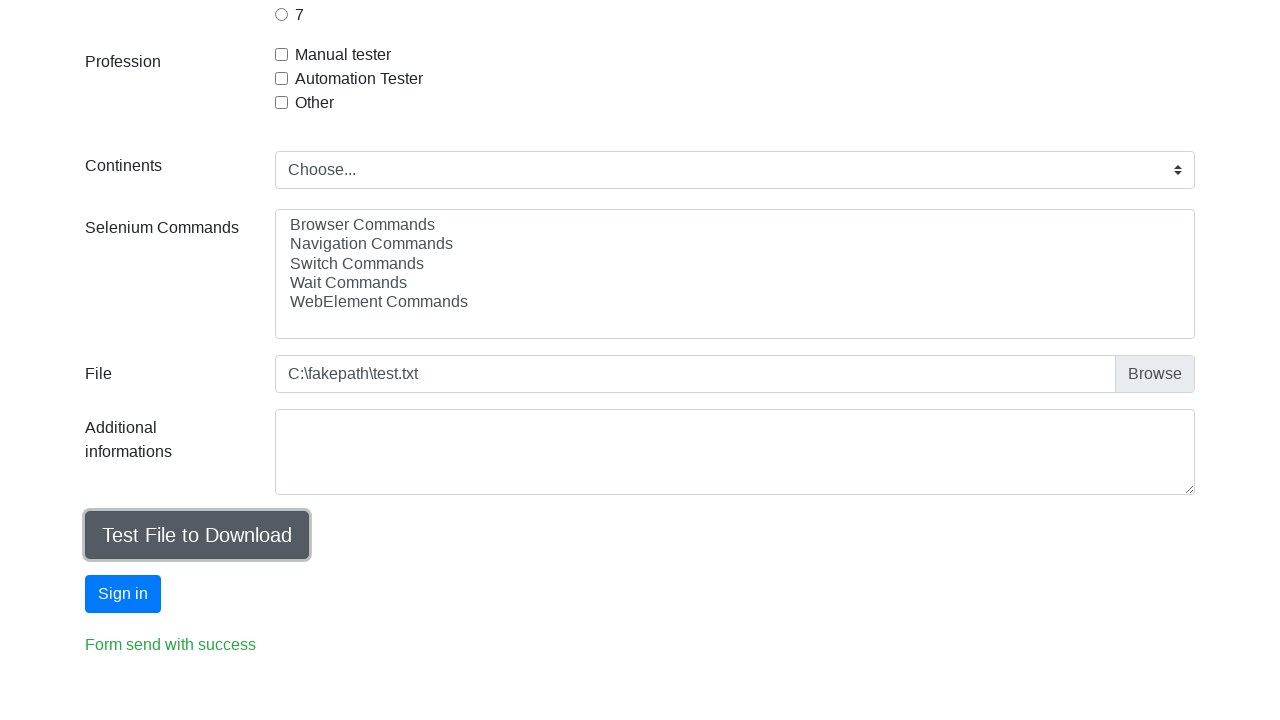

Form submission successful - validator message appeared
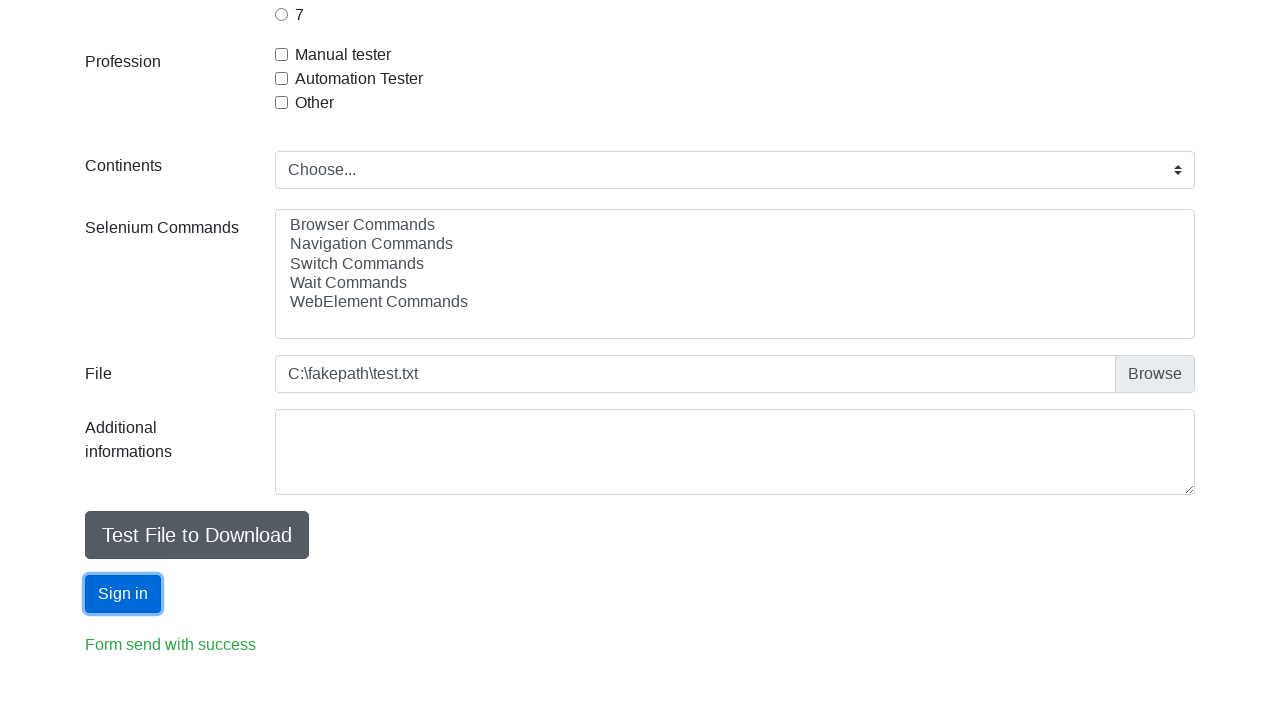

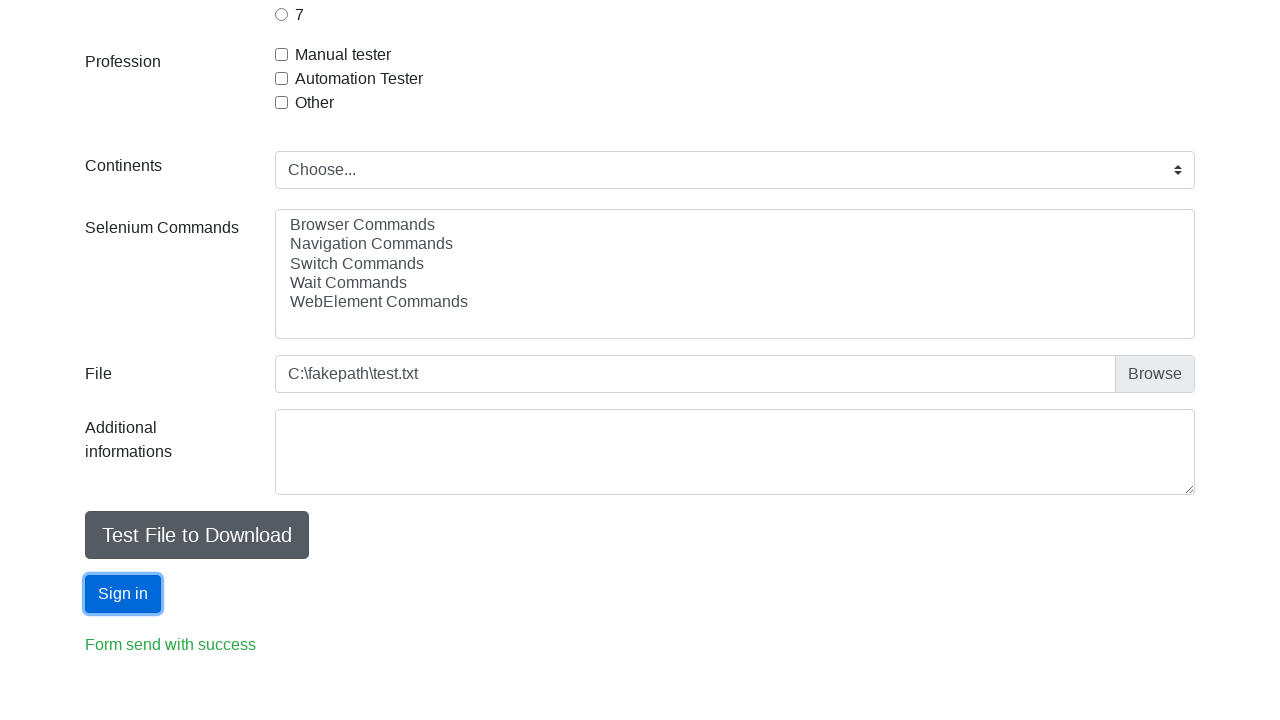